Tests auto-waiting functionality by clicking a button that triggers an AJAX request and waiting for the success element to appear with the loaded data

Starting URL: http://uitestingplayground.com/ajax

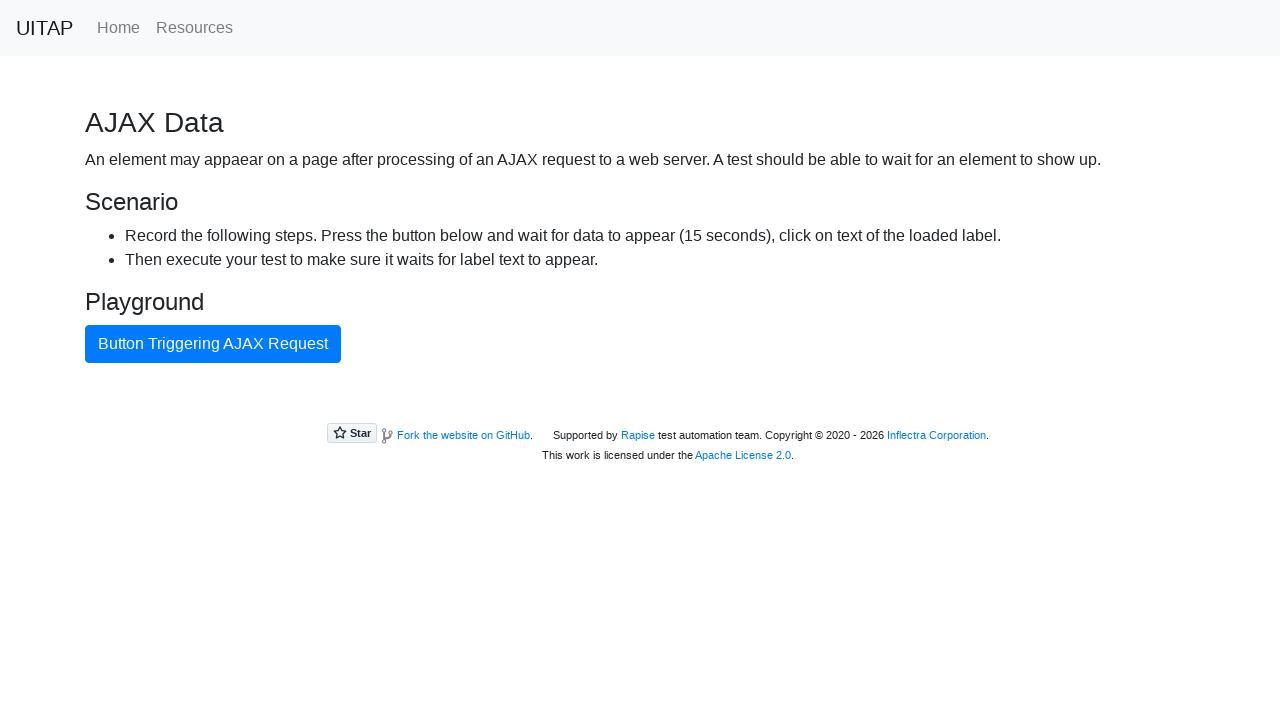

Clicked button that triggers AJAX request at (213, 344) on internal:text="Button Triggering AJAX Request"i
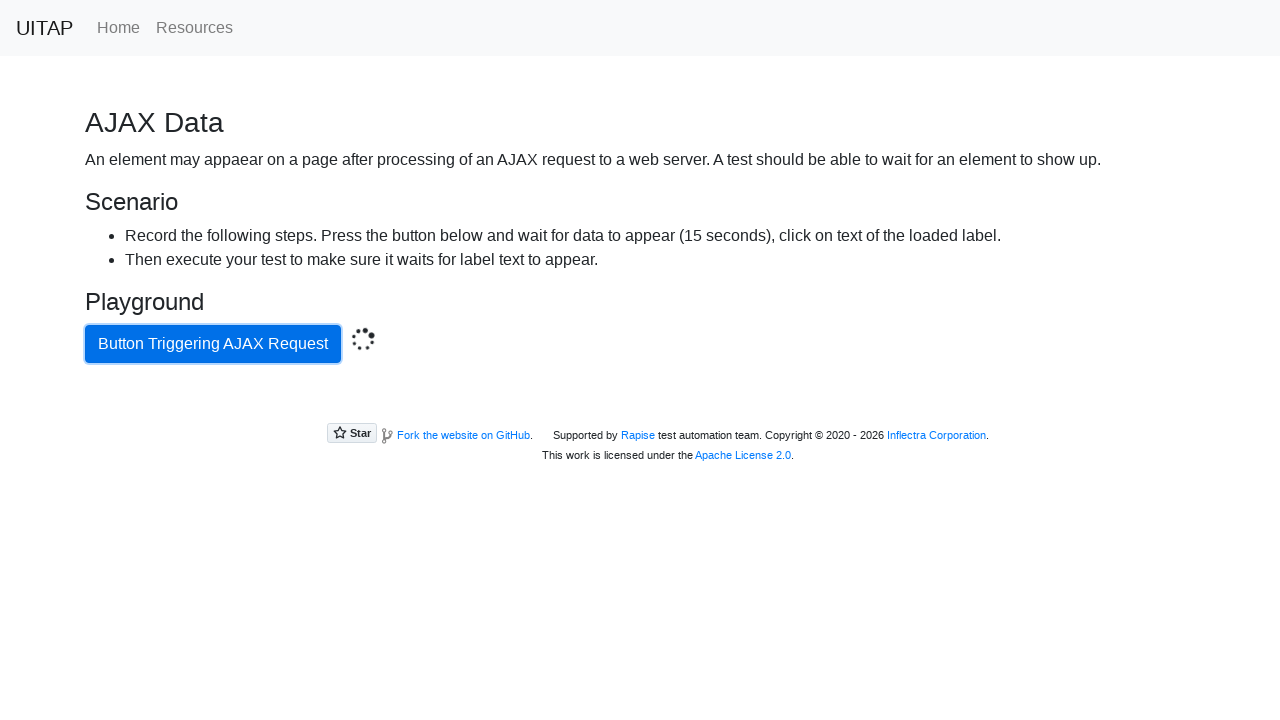

Waited for success element to be attached to DOM
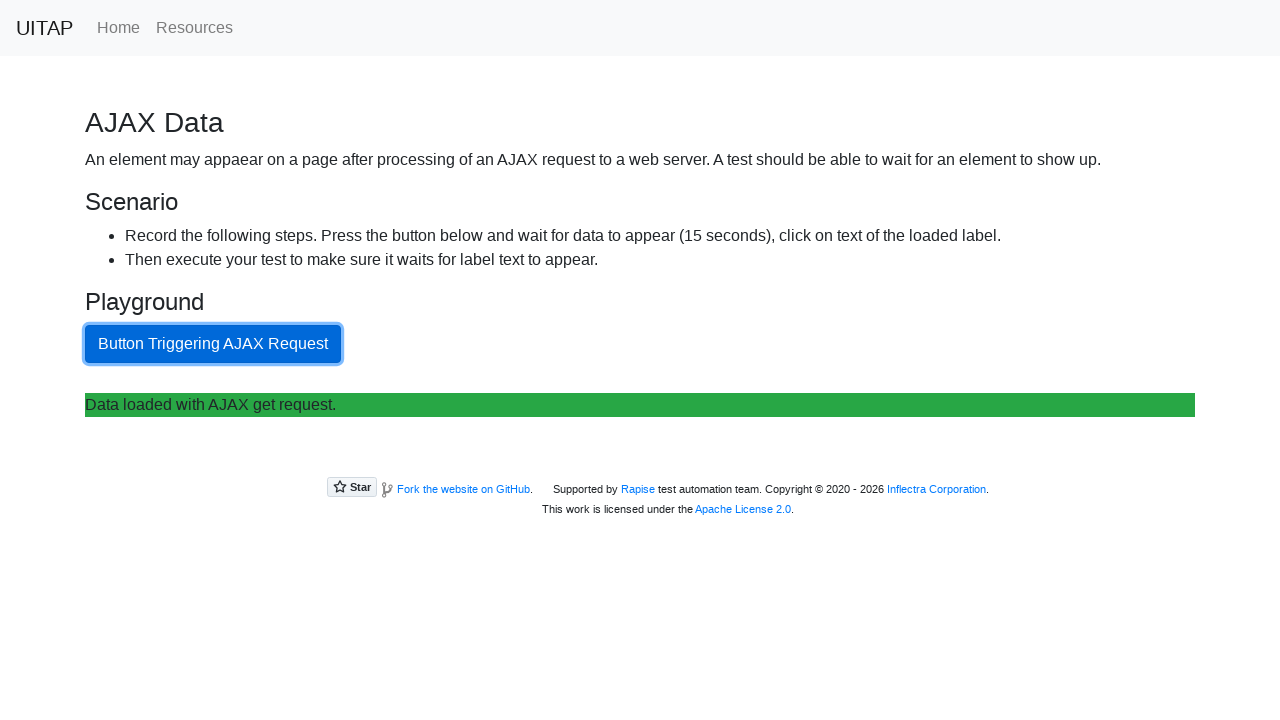

Retrieved text content from success element
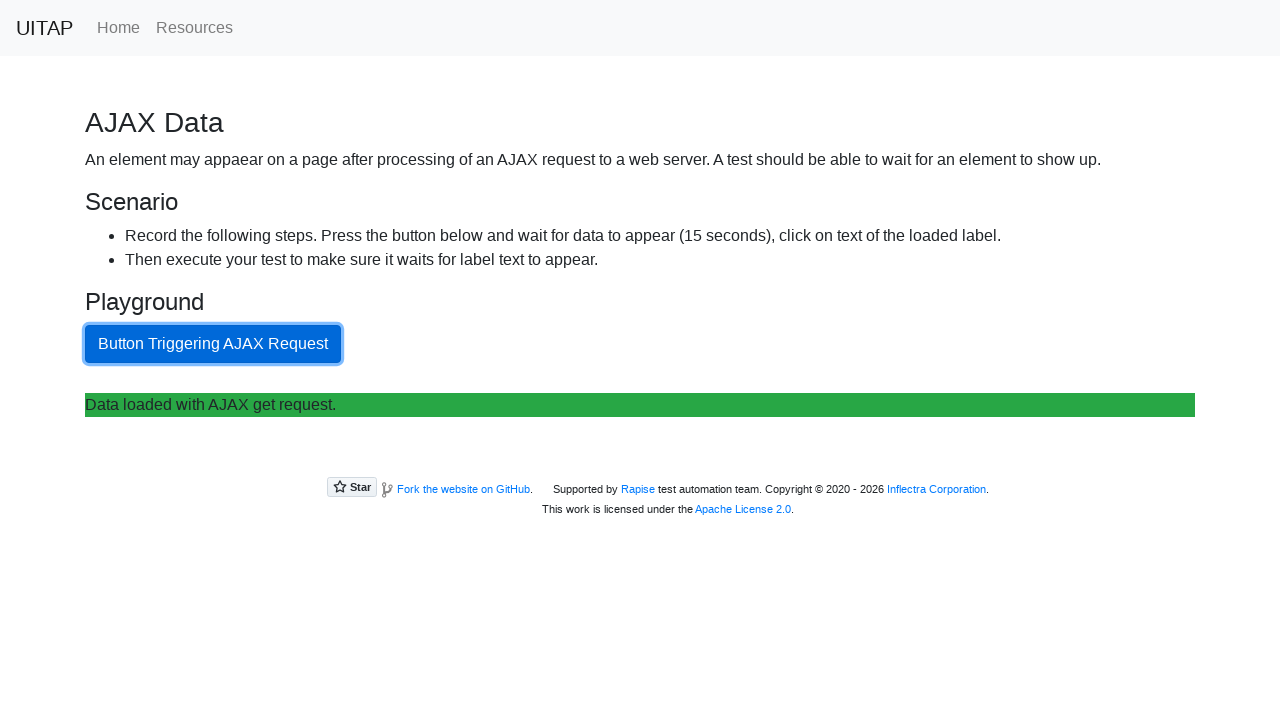

Verified success element contains expected text: 'Data loaded with AJAX get request.'
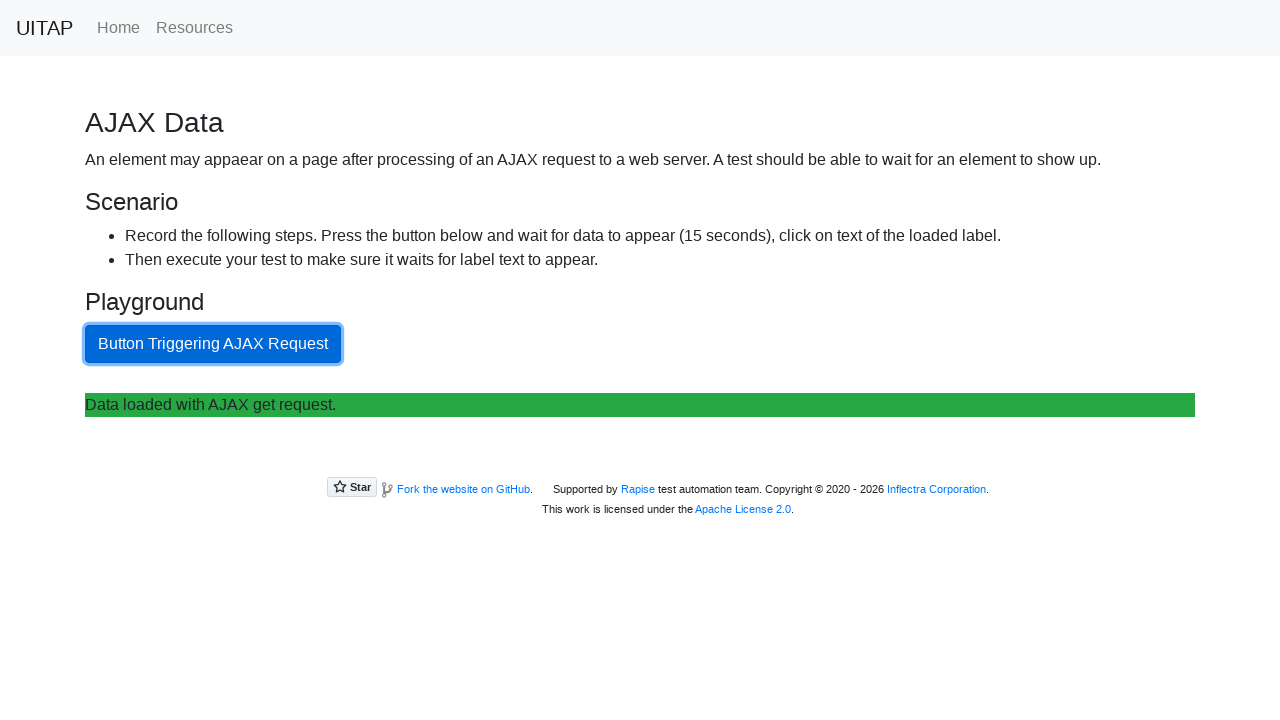

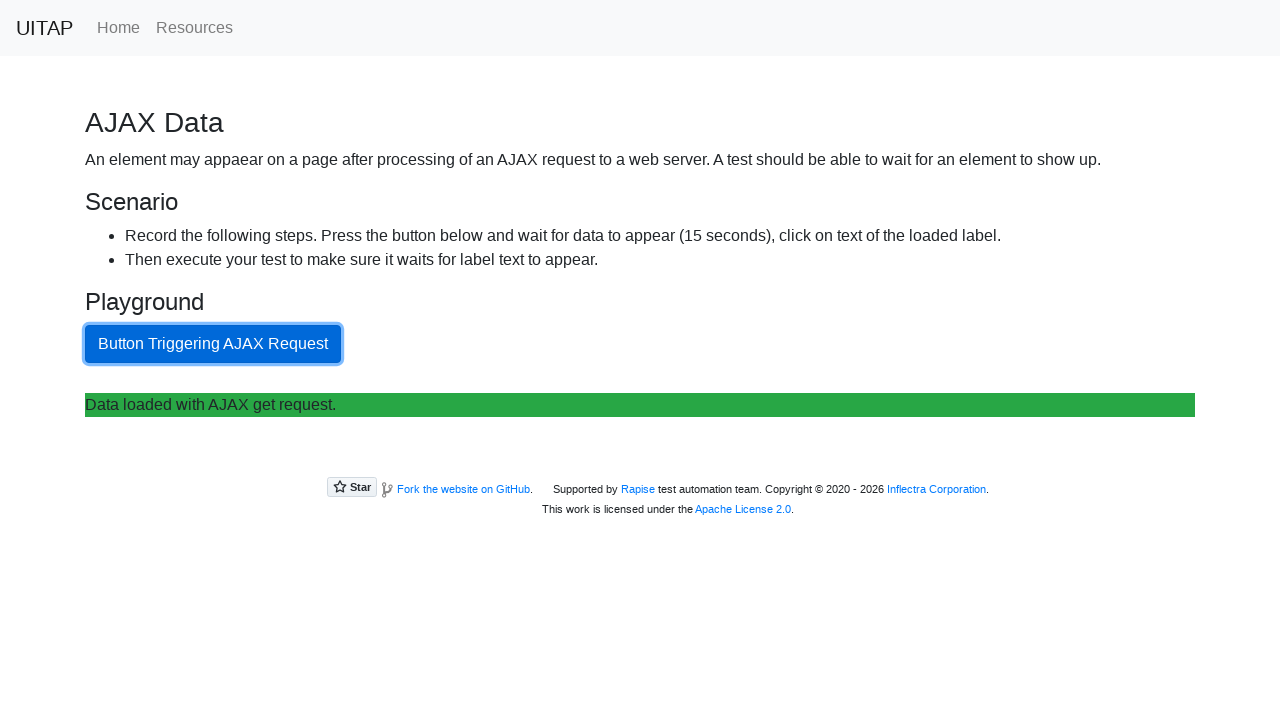